Tests click-and-hold drag selection on a jQuery selectable grid by dragging from the first element to the eighth element to select a block of items

Starting URL: https://automationfc.github.io/jquery-selectable/

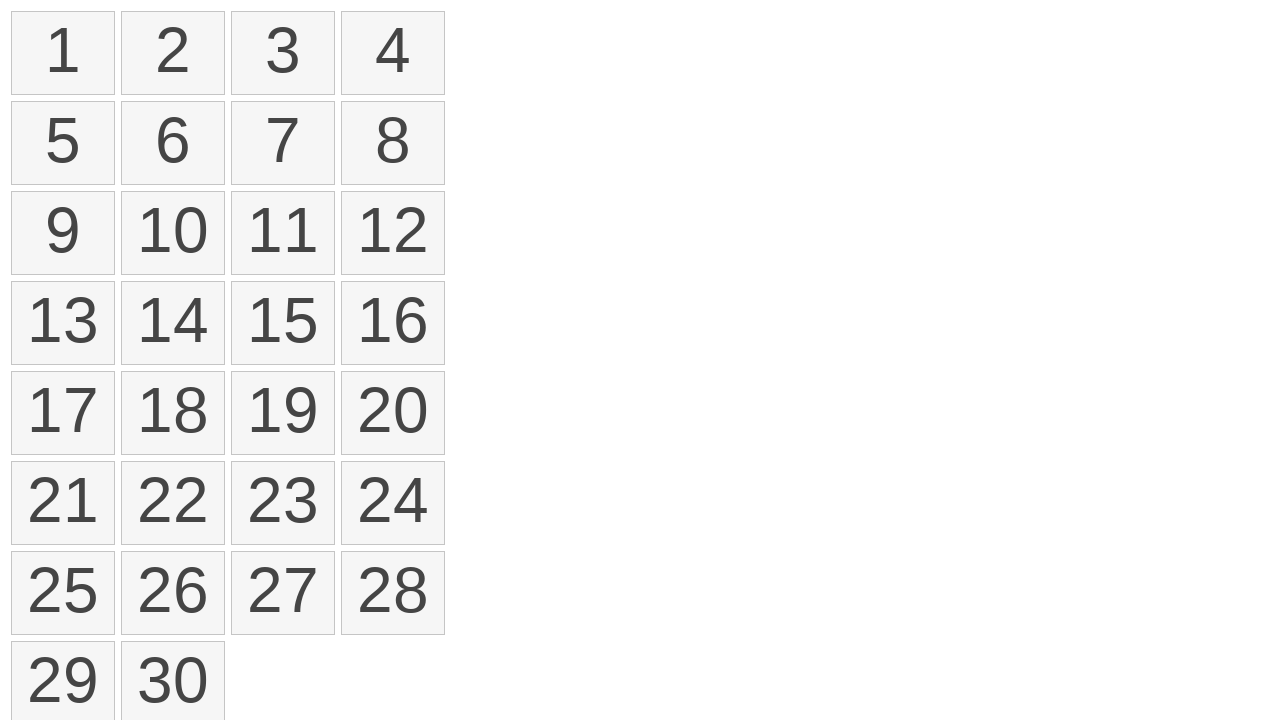

Waited for selectable items to load
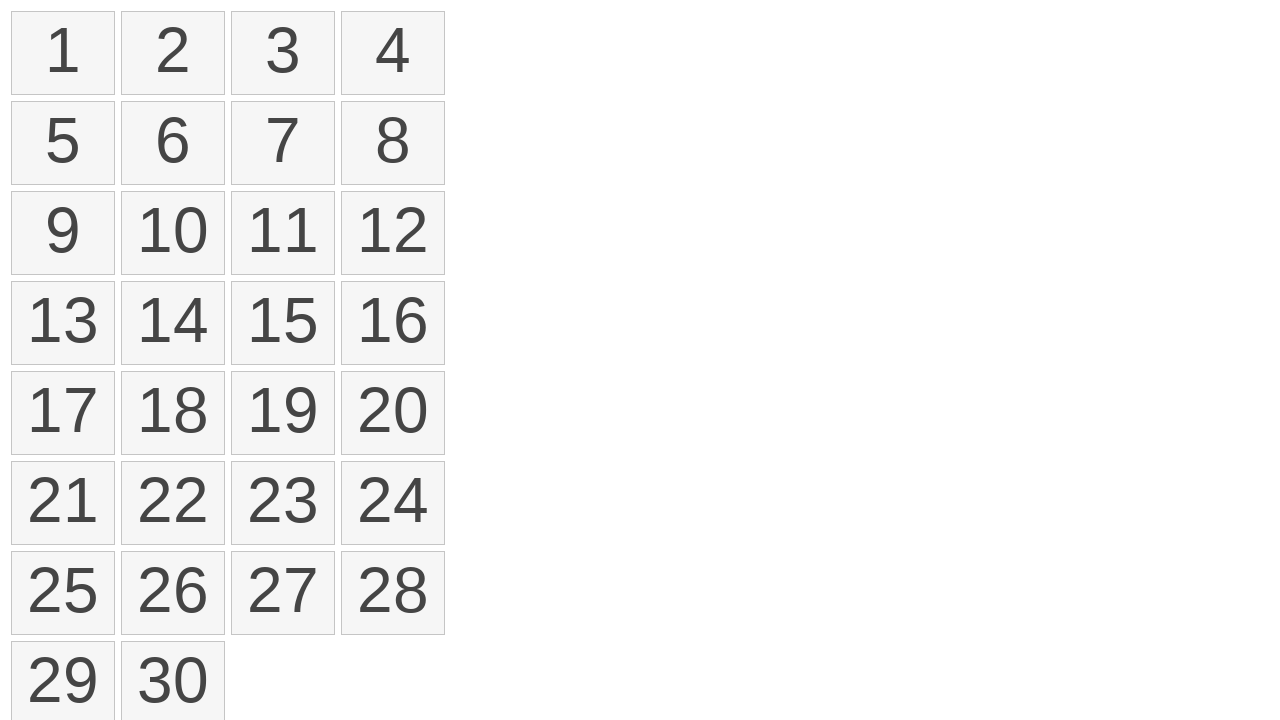

Located all selectable list items
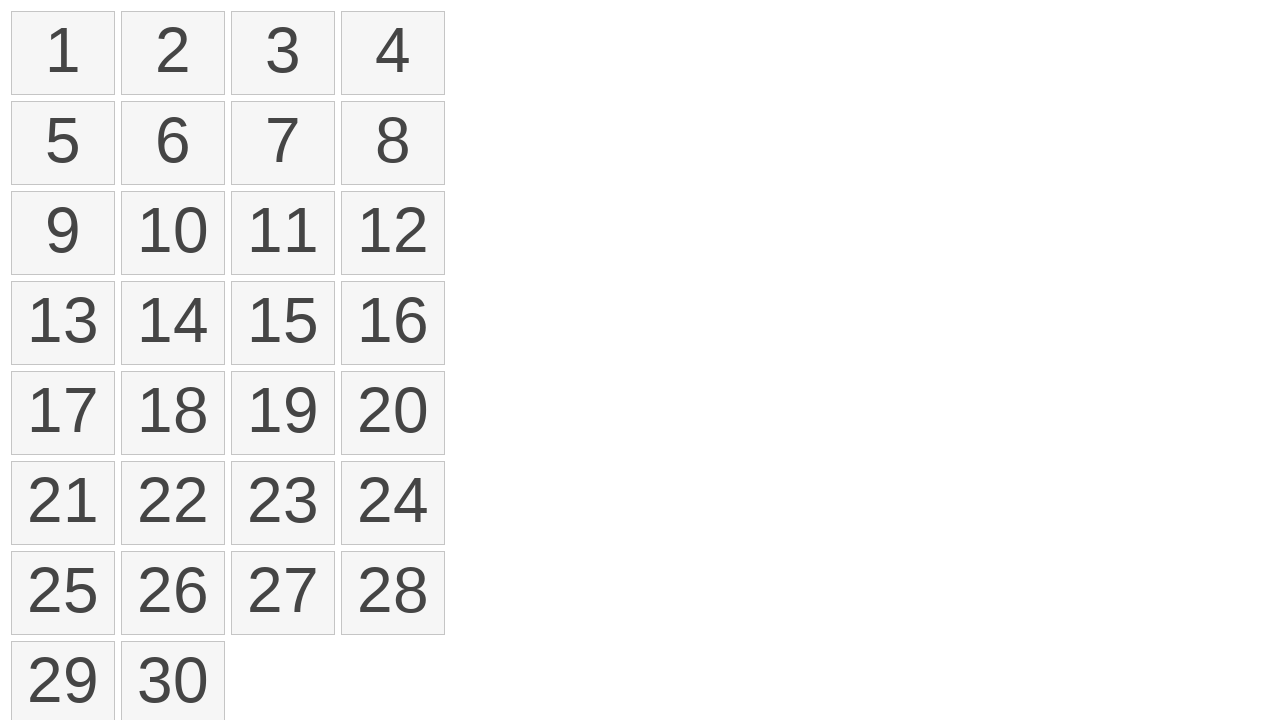

Selected first element for drag operation
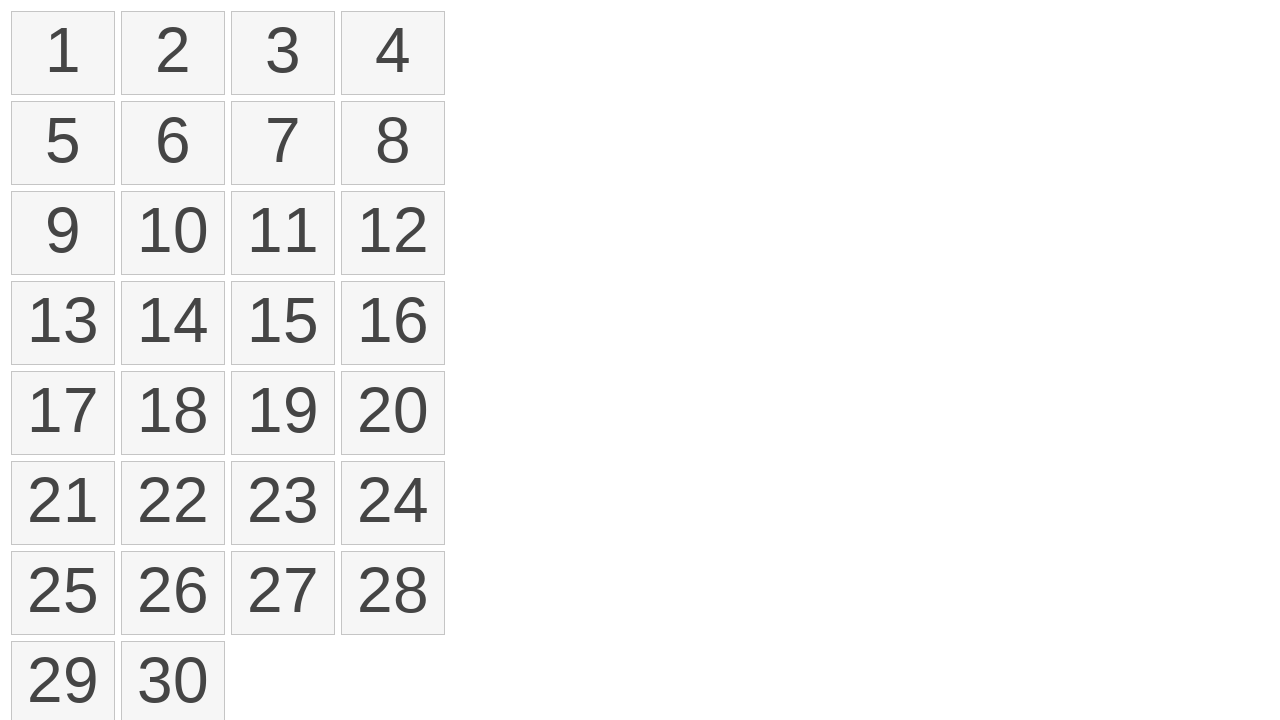

Selected eighth element as drag destination
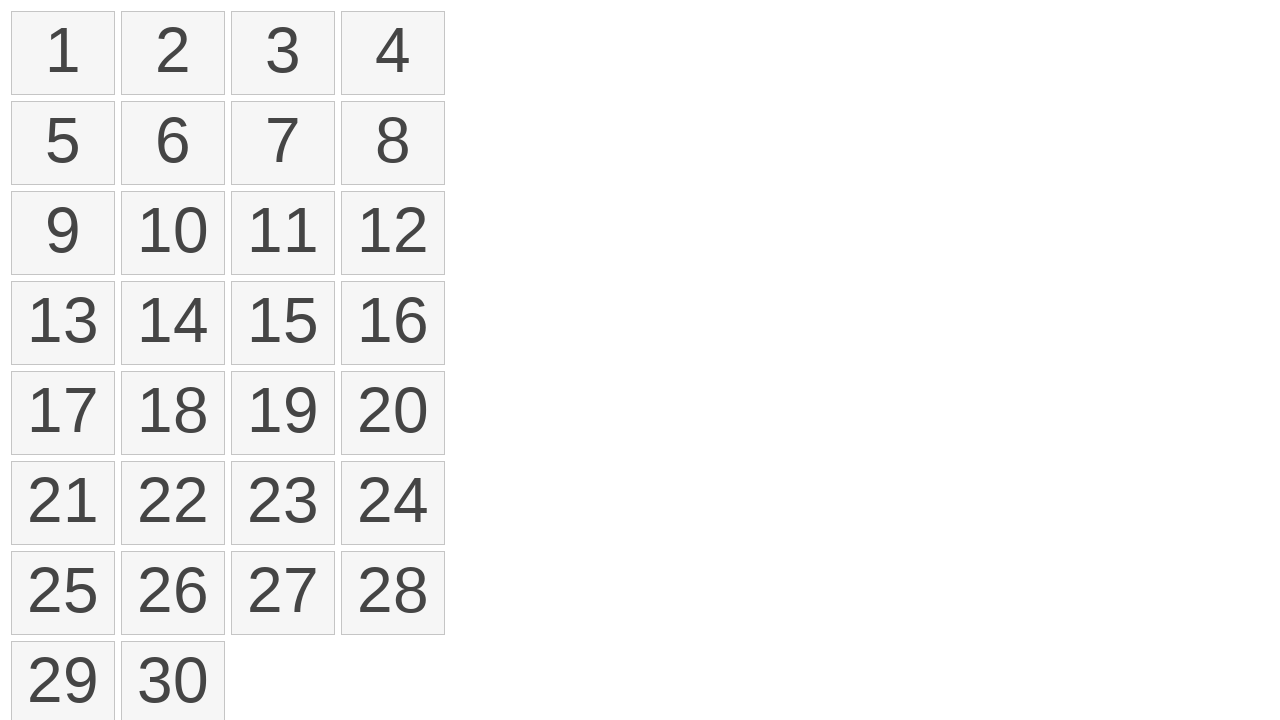

Performed click-and-hold drag selection from first to eighth element at (393, 143)
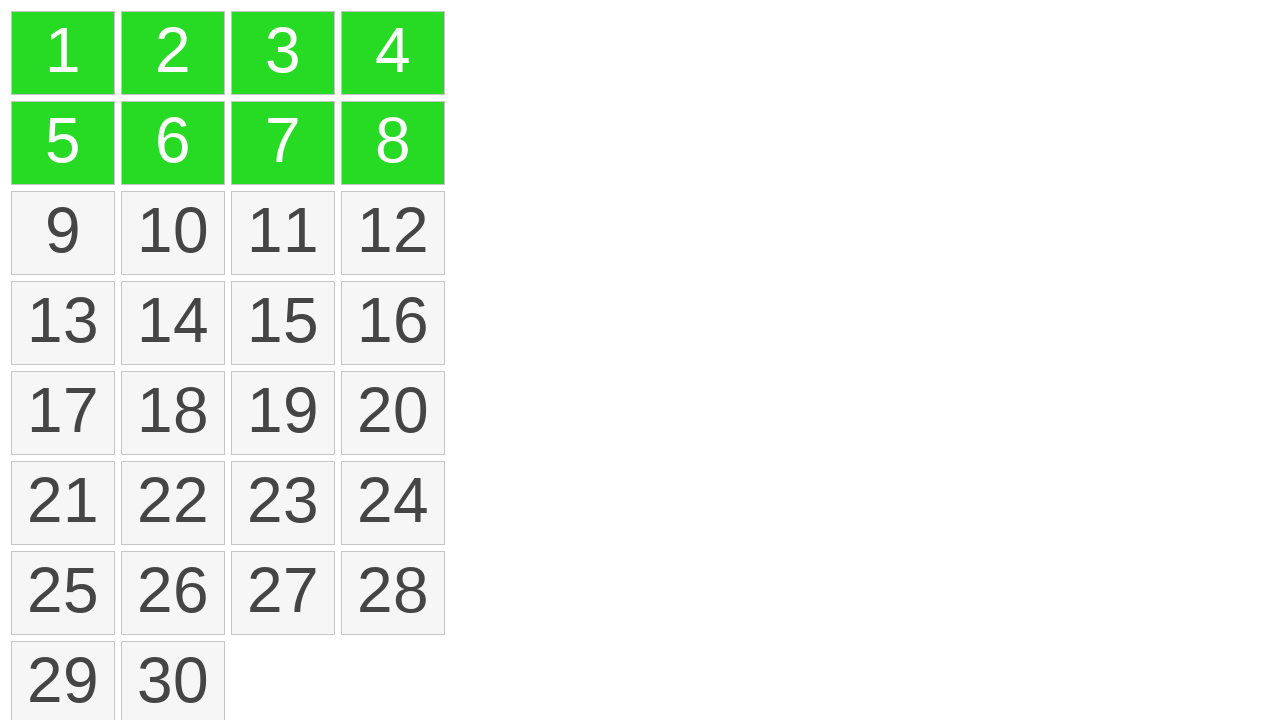

Waited 500ms for selection to complete
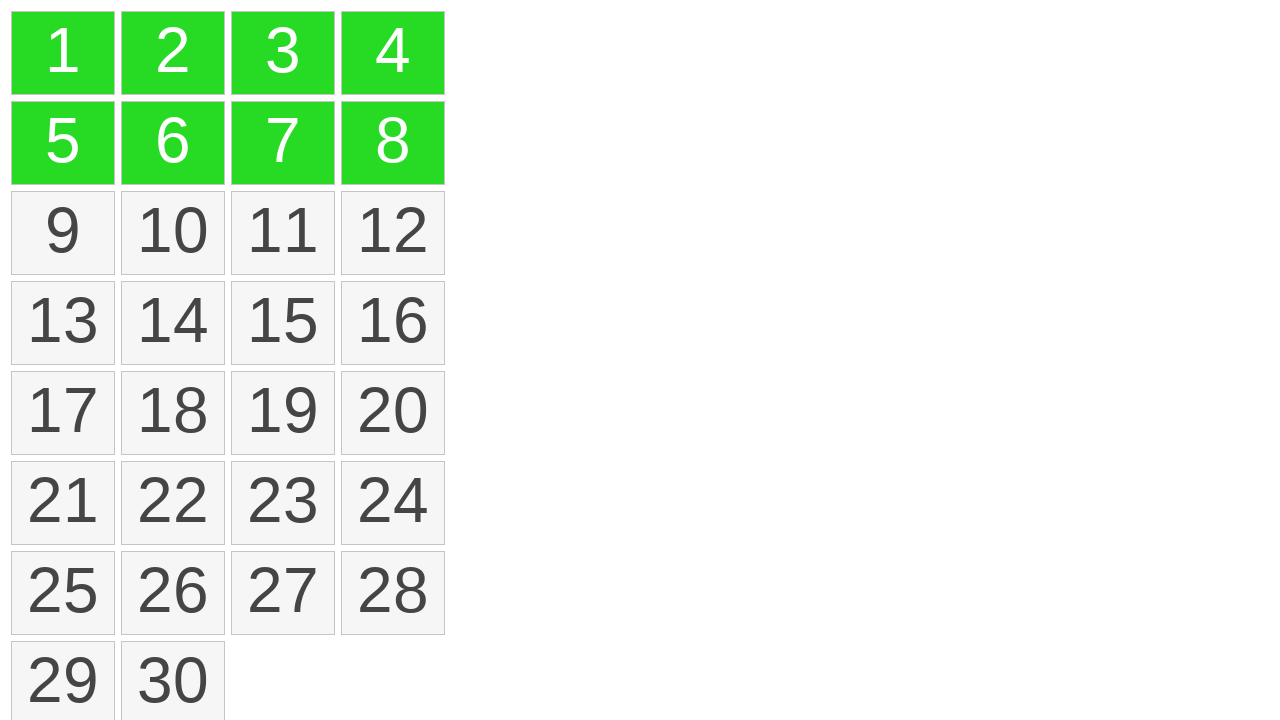

Located selected items
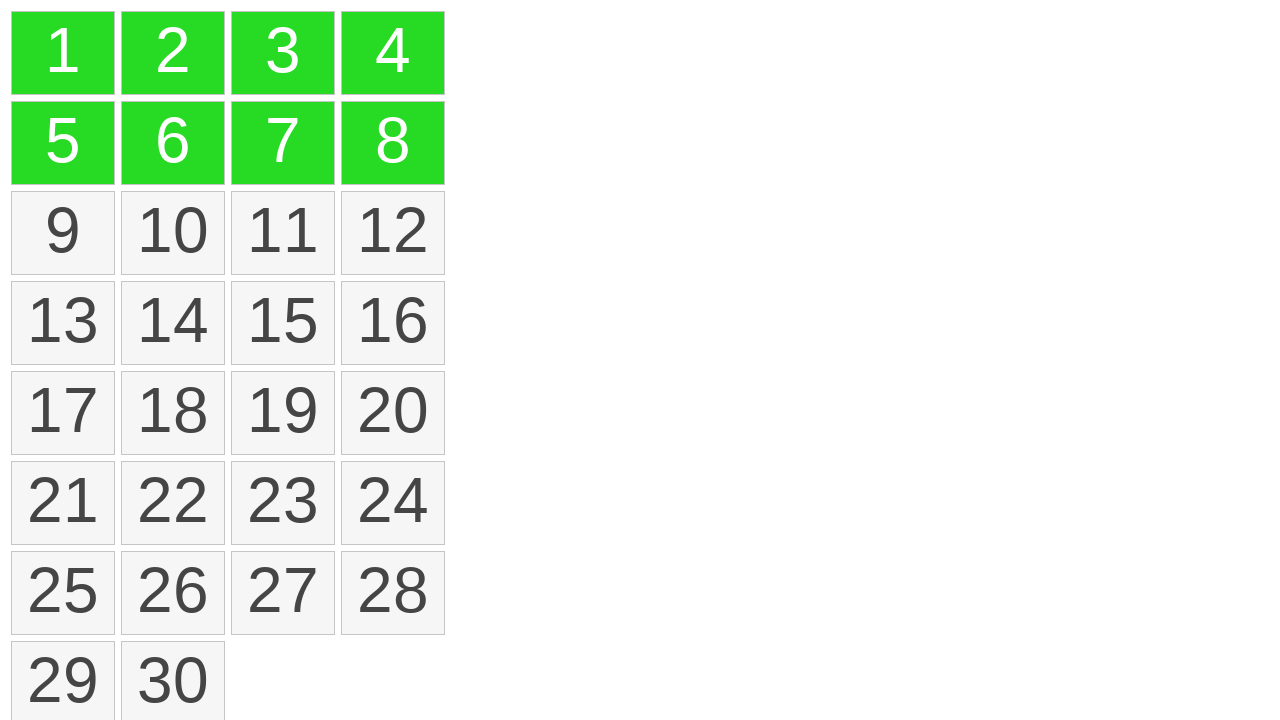

Verified that 8 items are selected
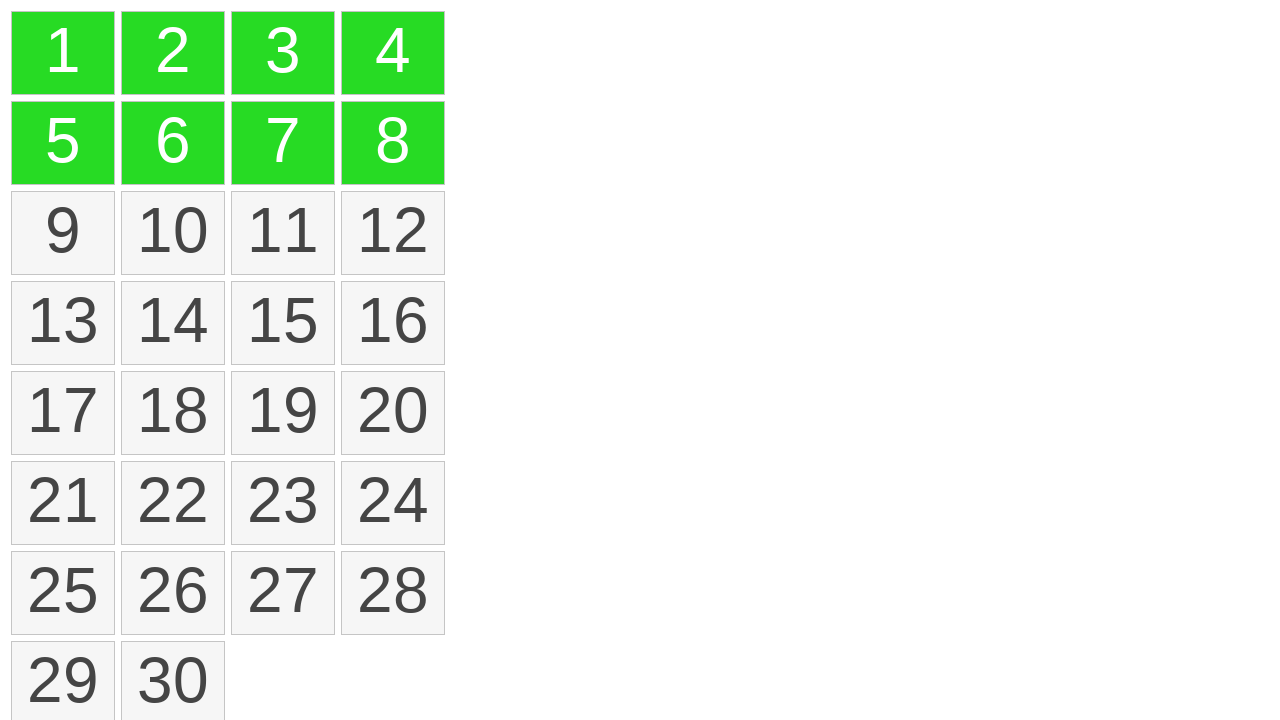

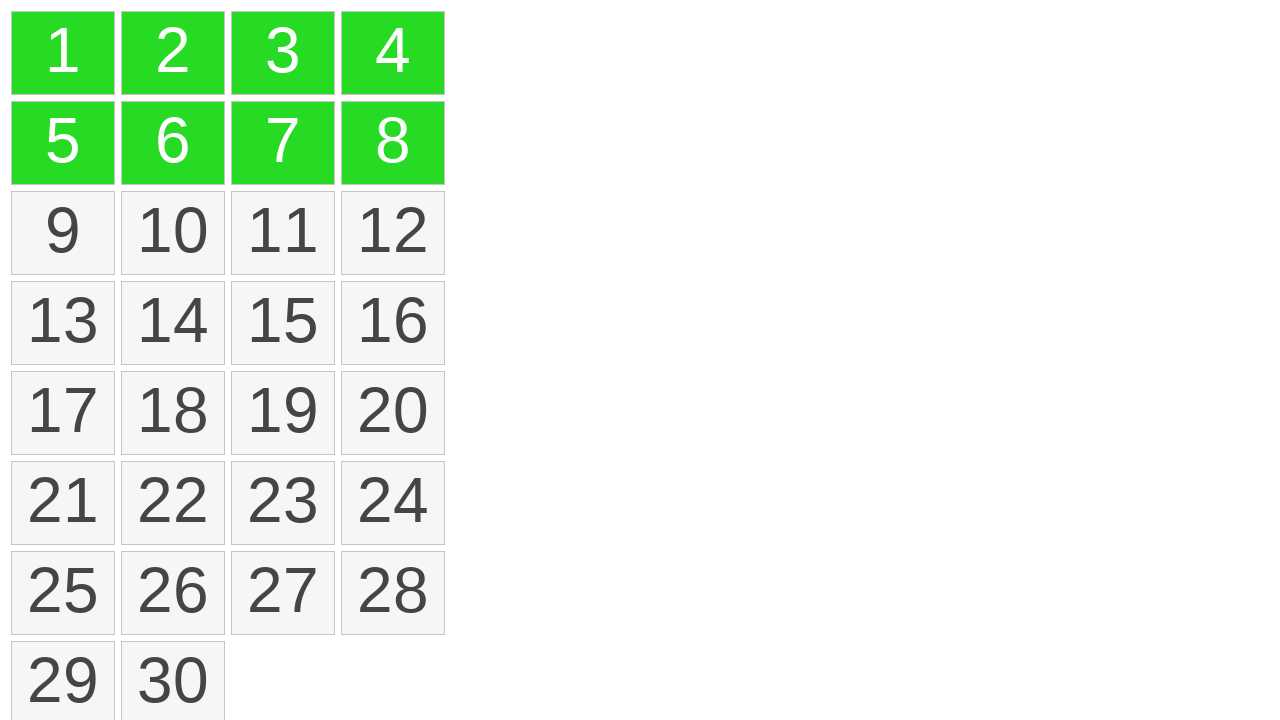